Tests file upload functionality by selecting a file using the file input element on a demo automation testing page

Starting URL: https://demo.automationtesting.in/FileUpload.html

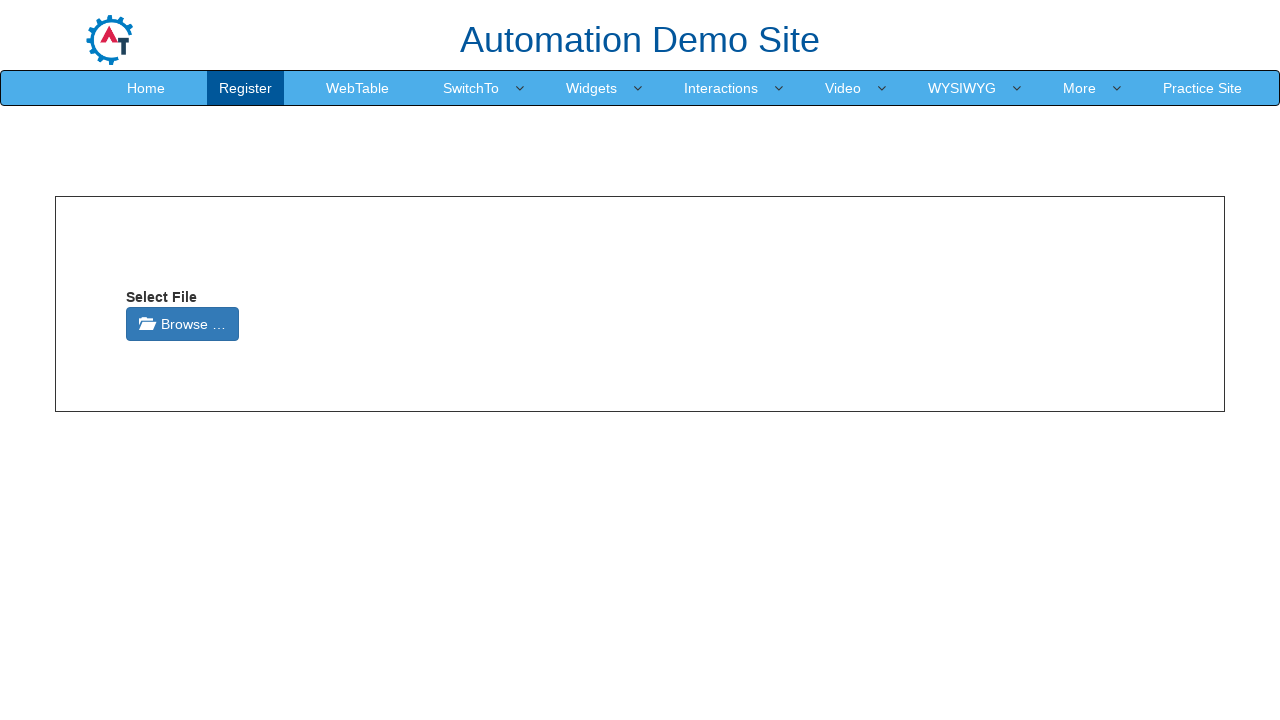

Created temporary test file with content for upload
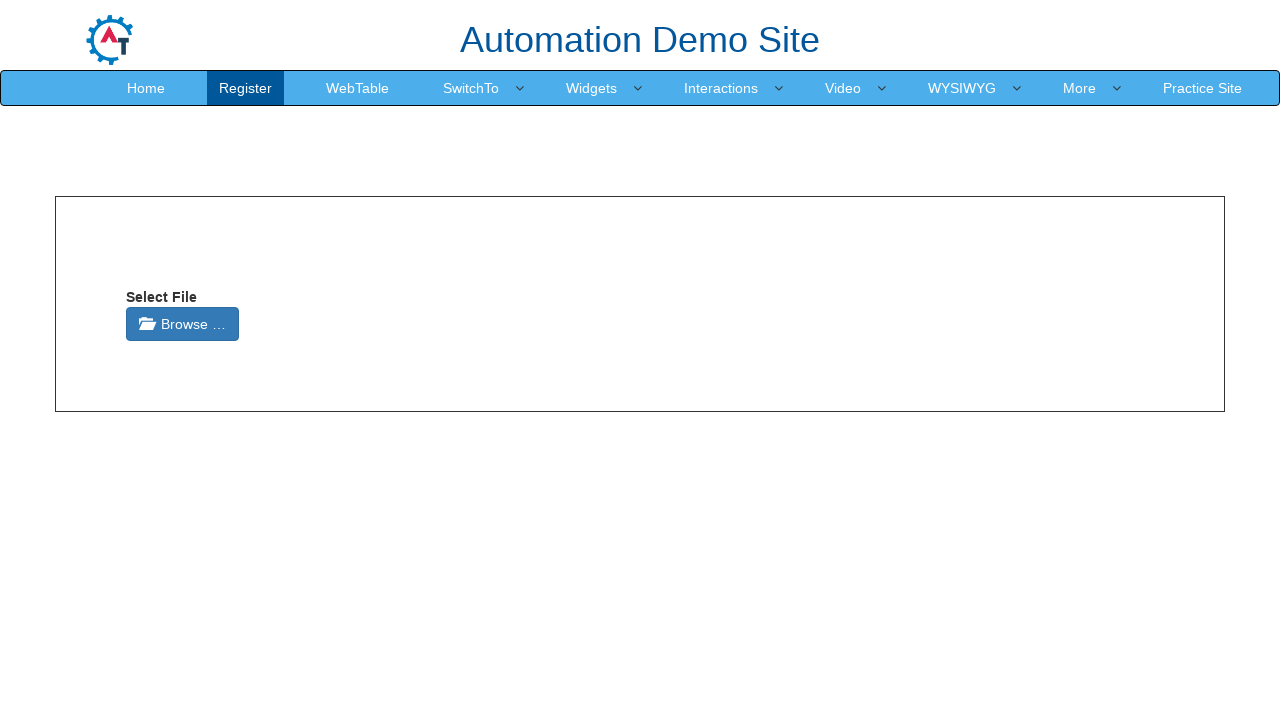

Selected file using the file input element
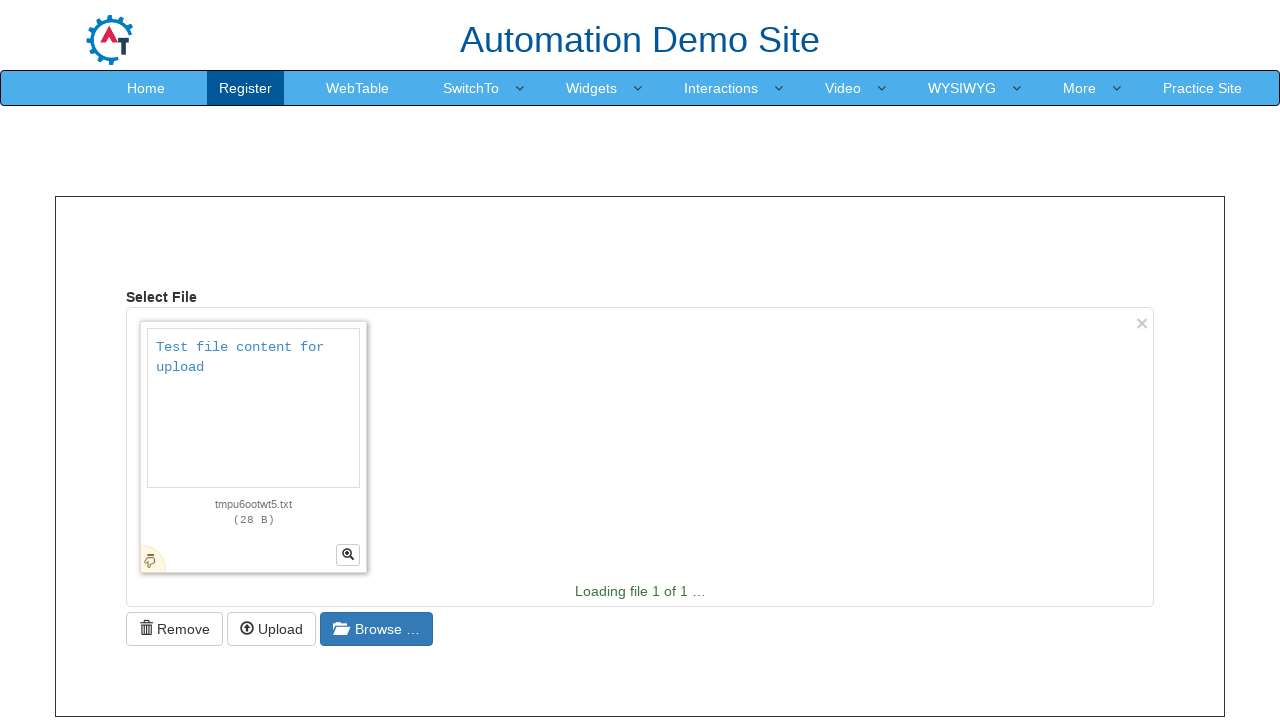

Cleaned up temporary test file
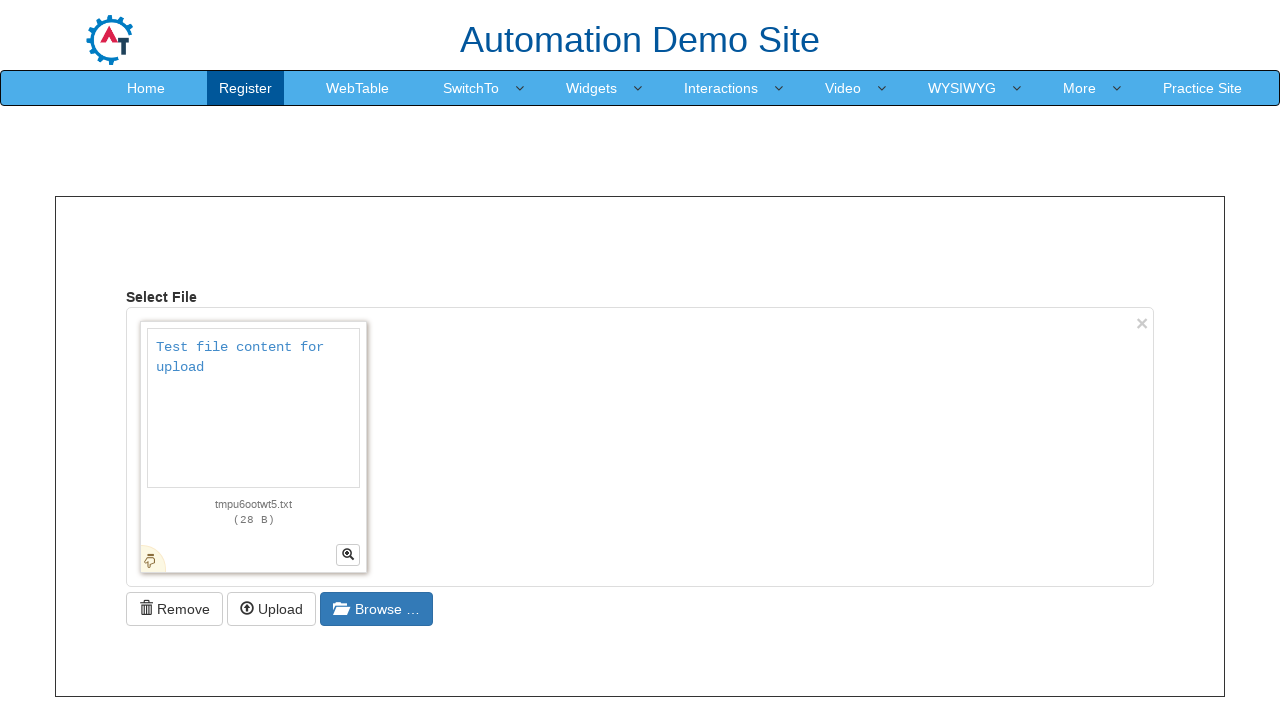

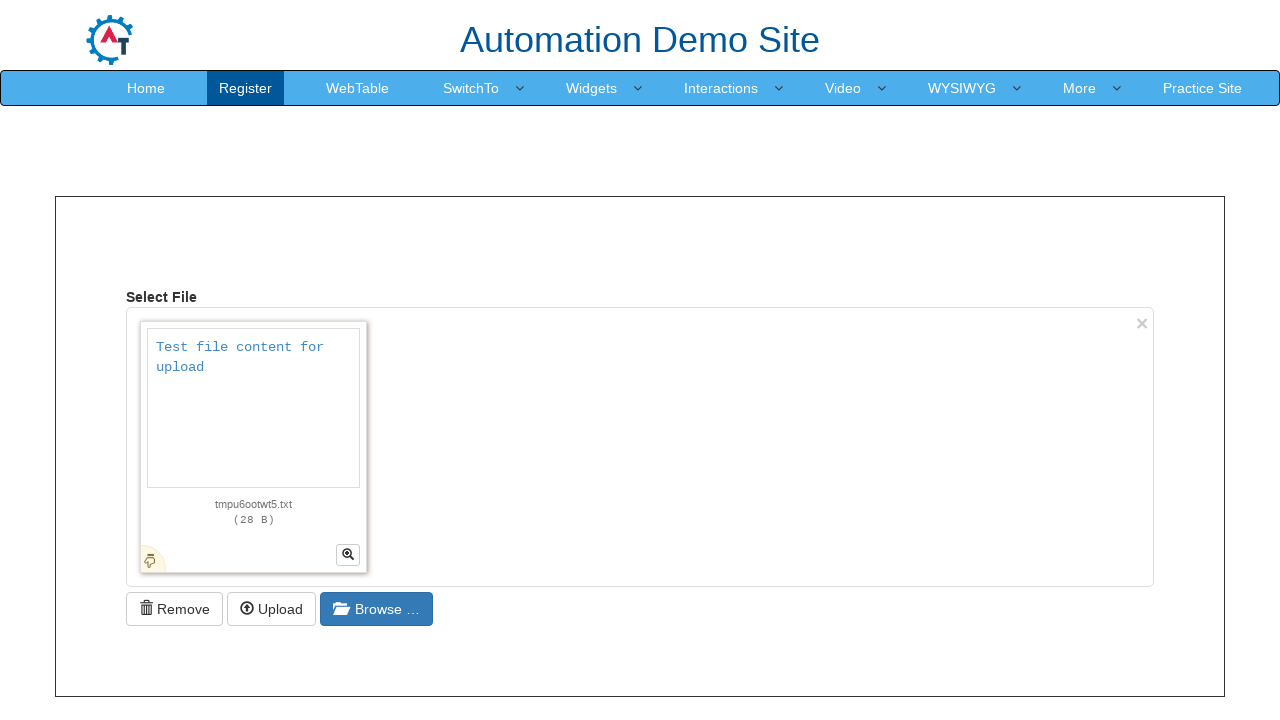